Intercepts the fruit API, modifies the response to add a new fruit, and verifies it appears on the page

Starting URL: https://demo.playwright.dev/api-mocking

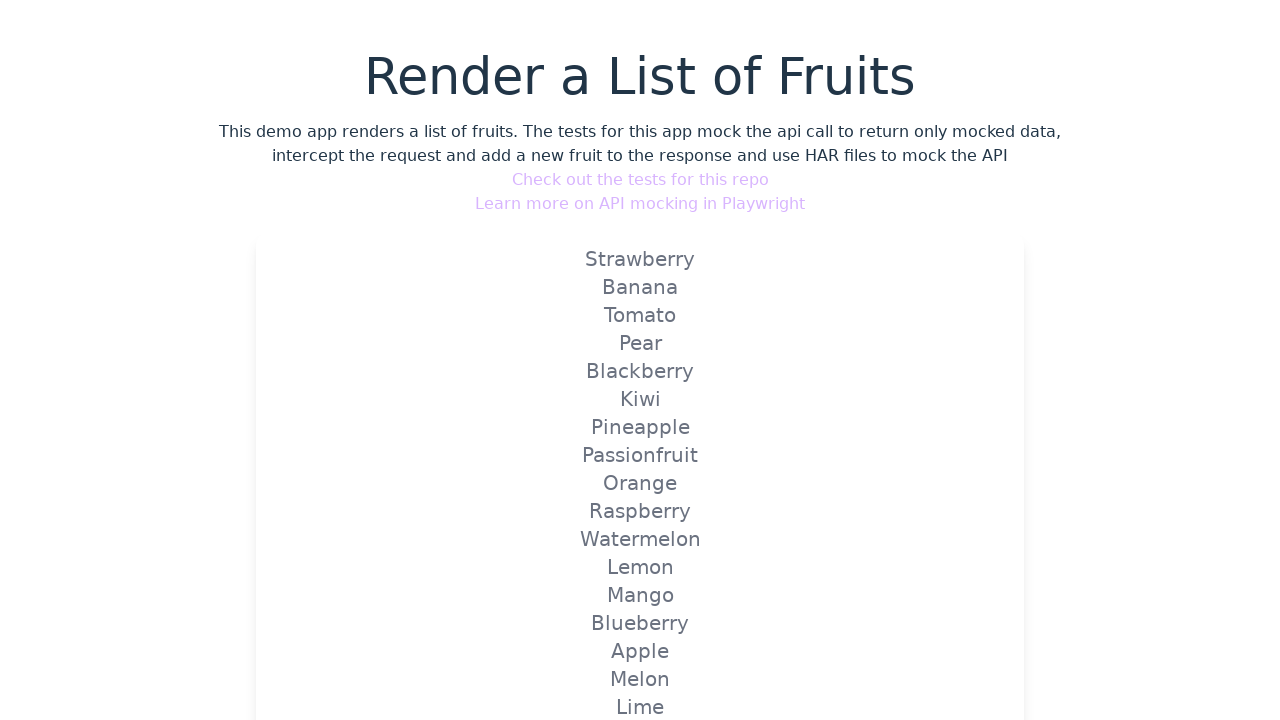

Set up route interceptor for fruit API to inject new fruit
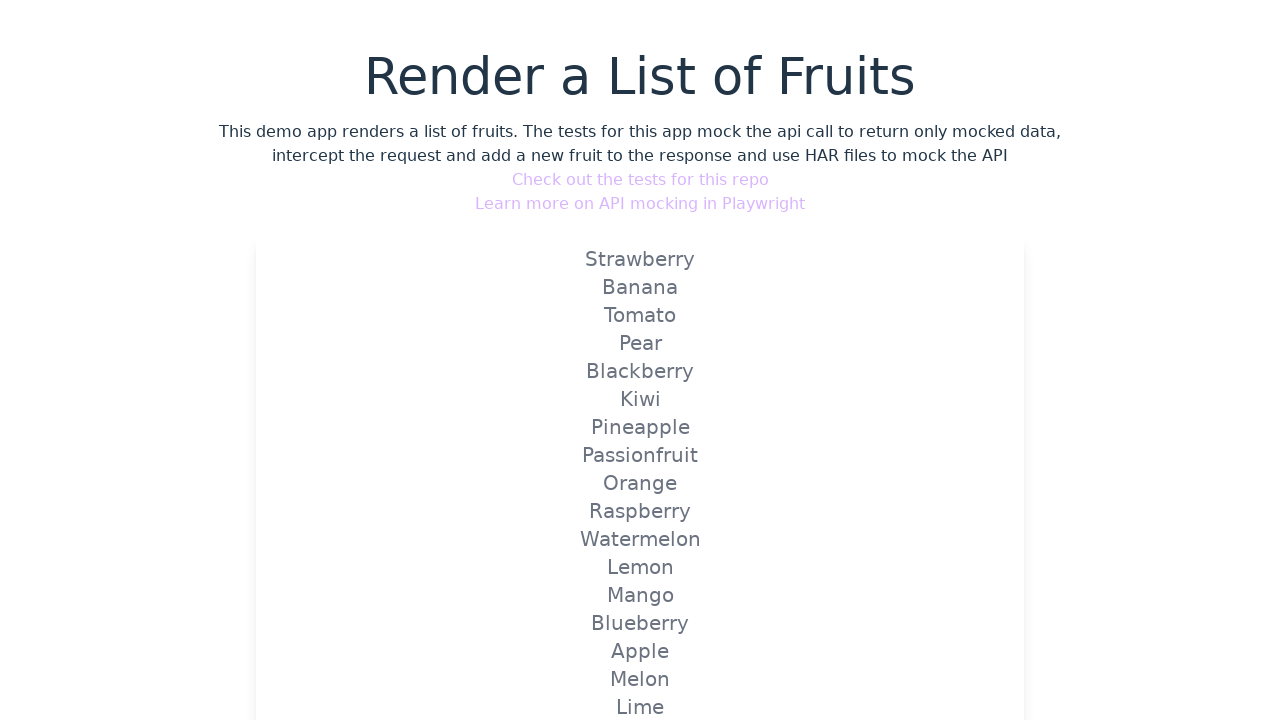

Reloaded page to trigger API mock with injected fruit
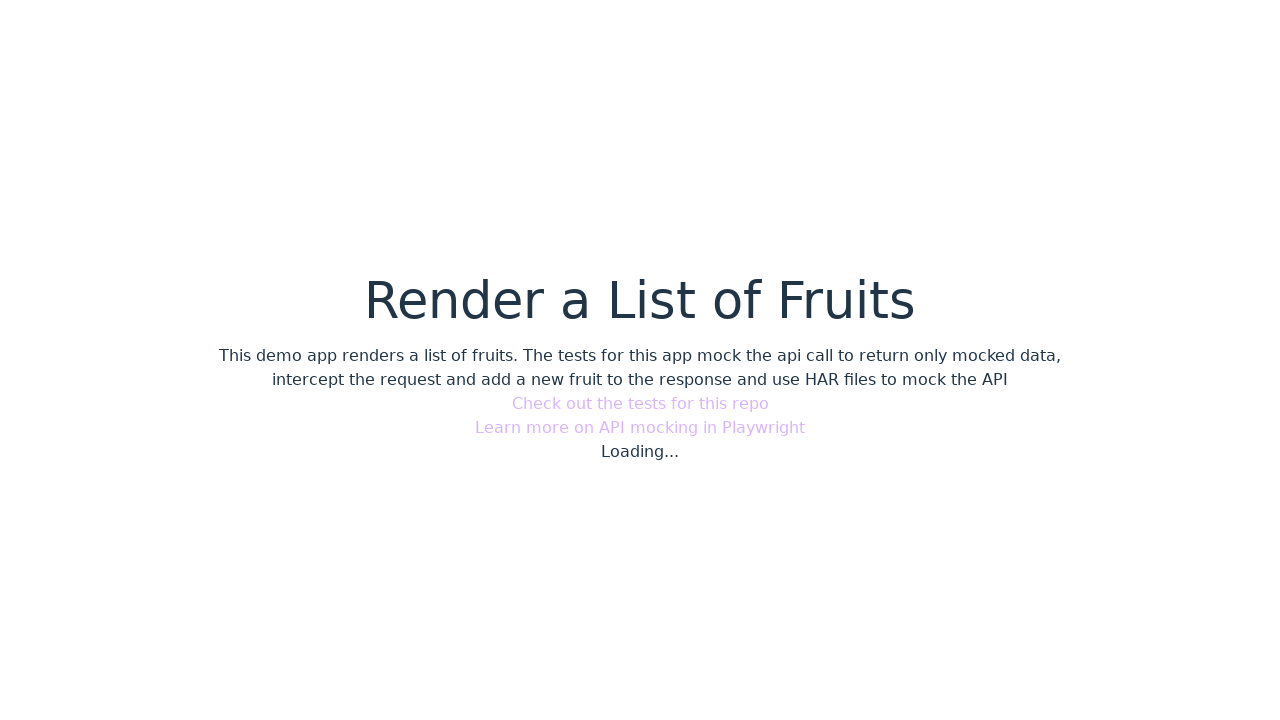

New fruit 'Loquat' appeared on the page
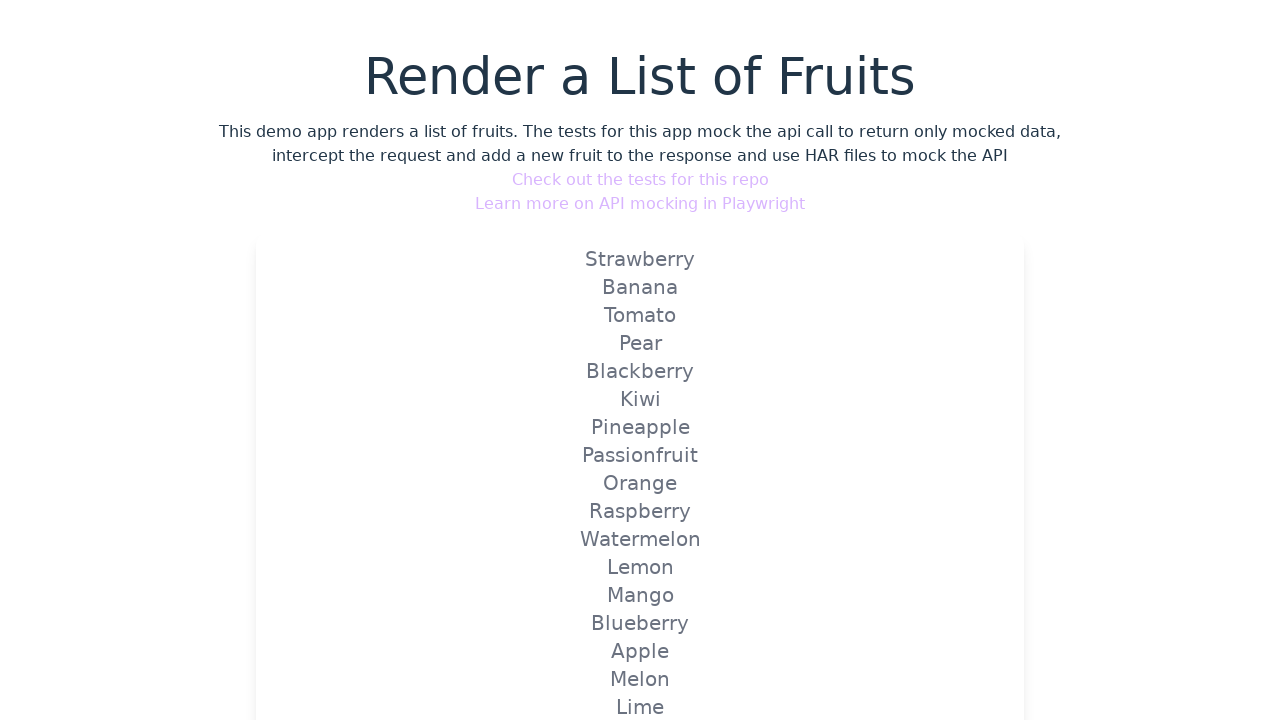

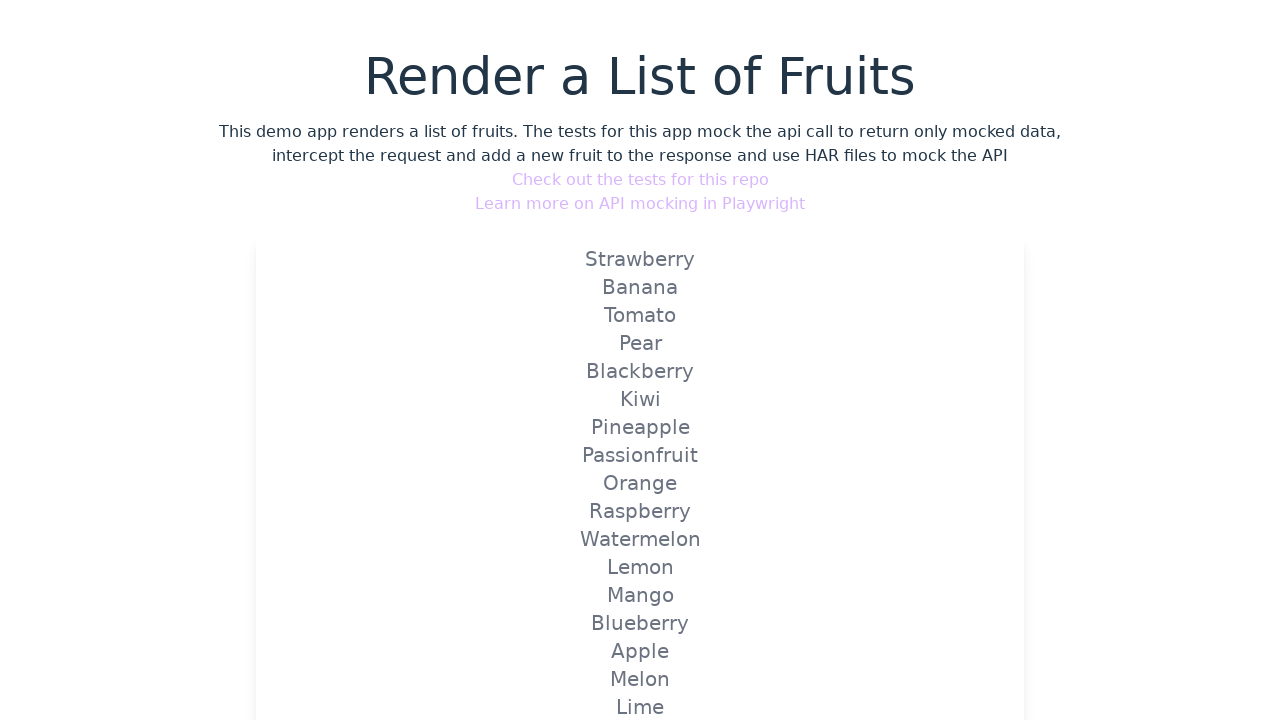